Tests shadow DOM interaction by clicking through tab buttons and verifying the content panels change correctly, demonstrating shadow root element piercing.

Starting URL: https://seleniumbase.io/other/shadow_dom

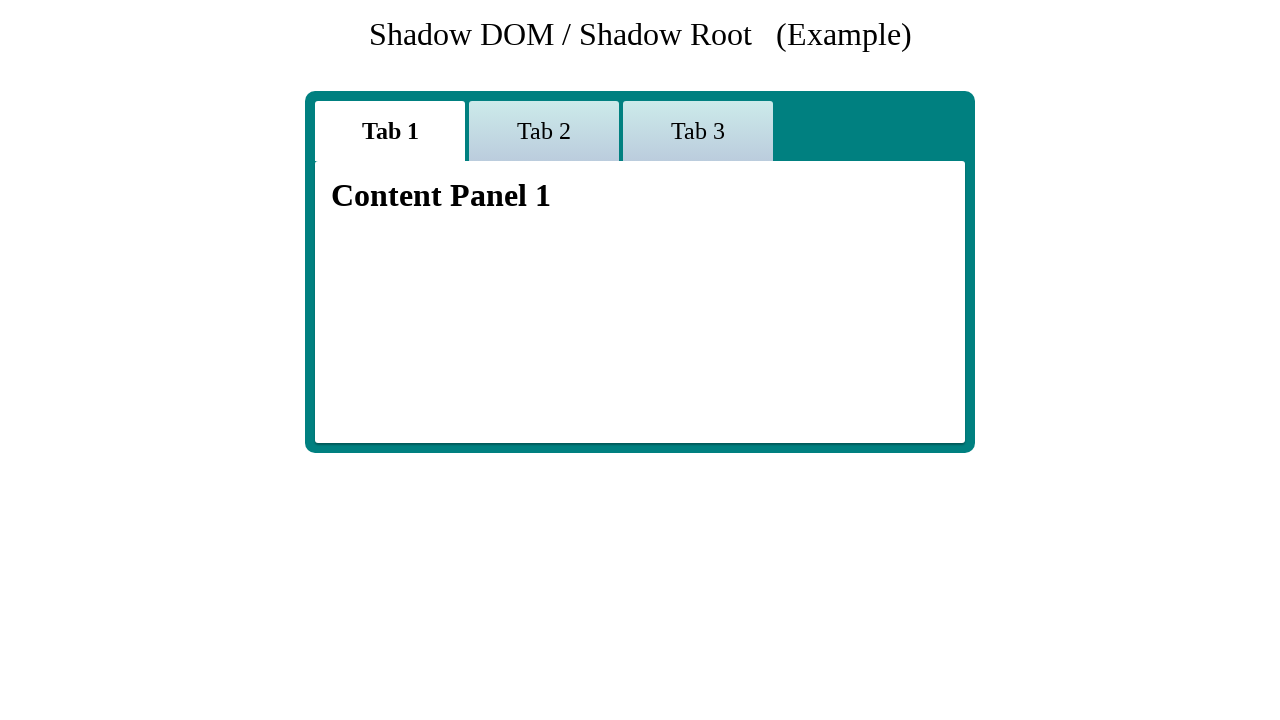

Clicked on tab 1 button at (390, 131) on button.tab_1
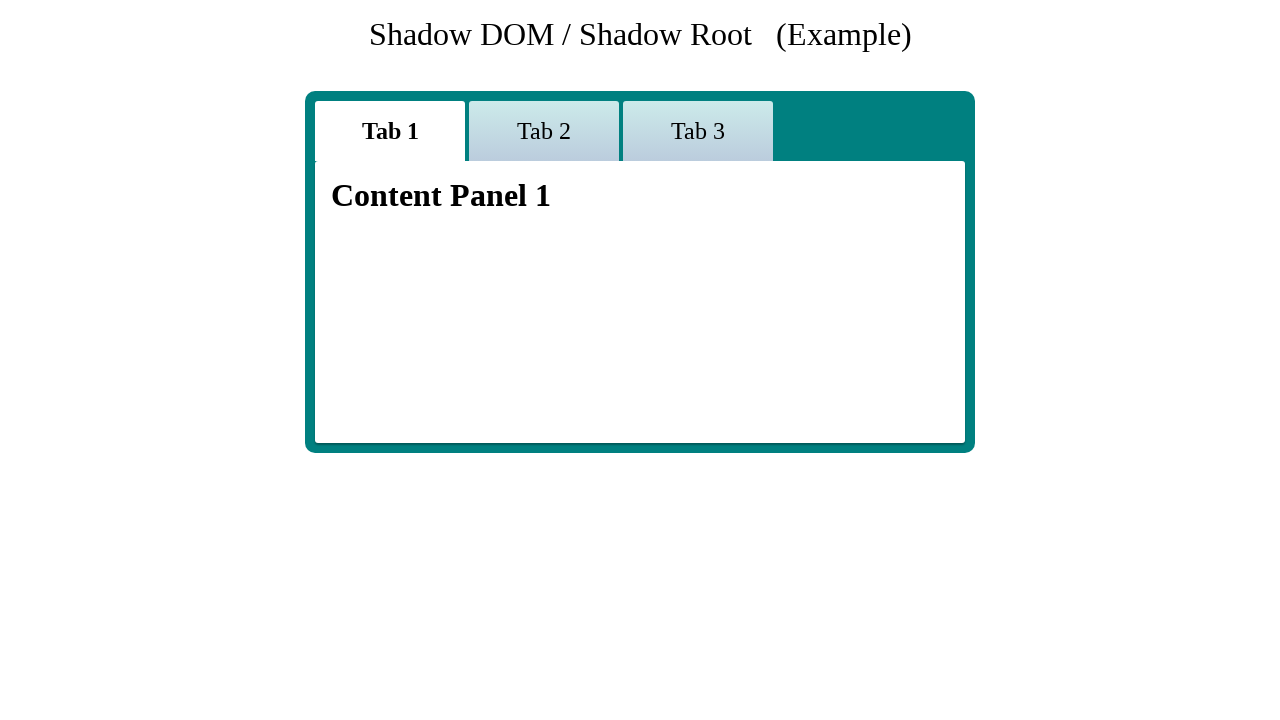

Verified content panel 1 is displayed through shadow DOM piercing
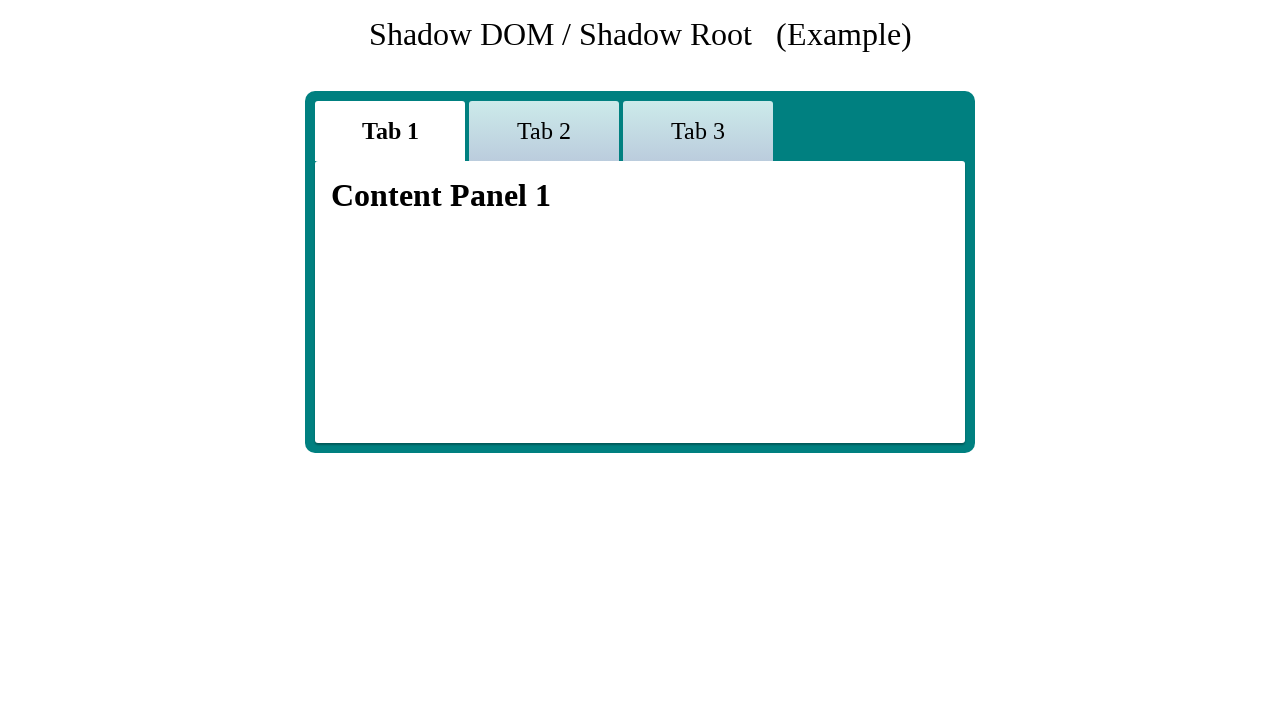

Clicked on tab 2 button at (544, 131) on button.tab_2
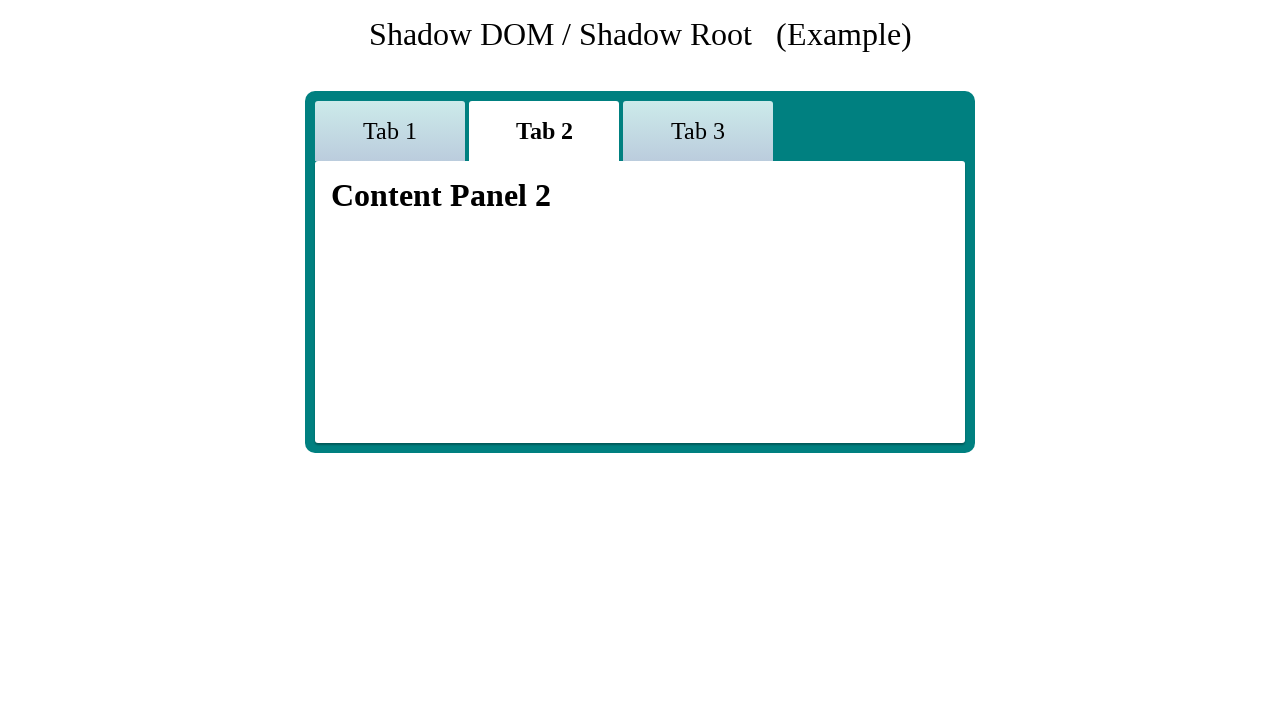

Waited for content panel to update after tab 2 click
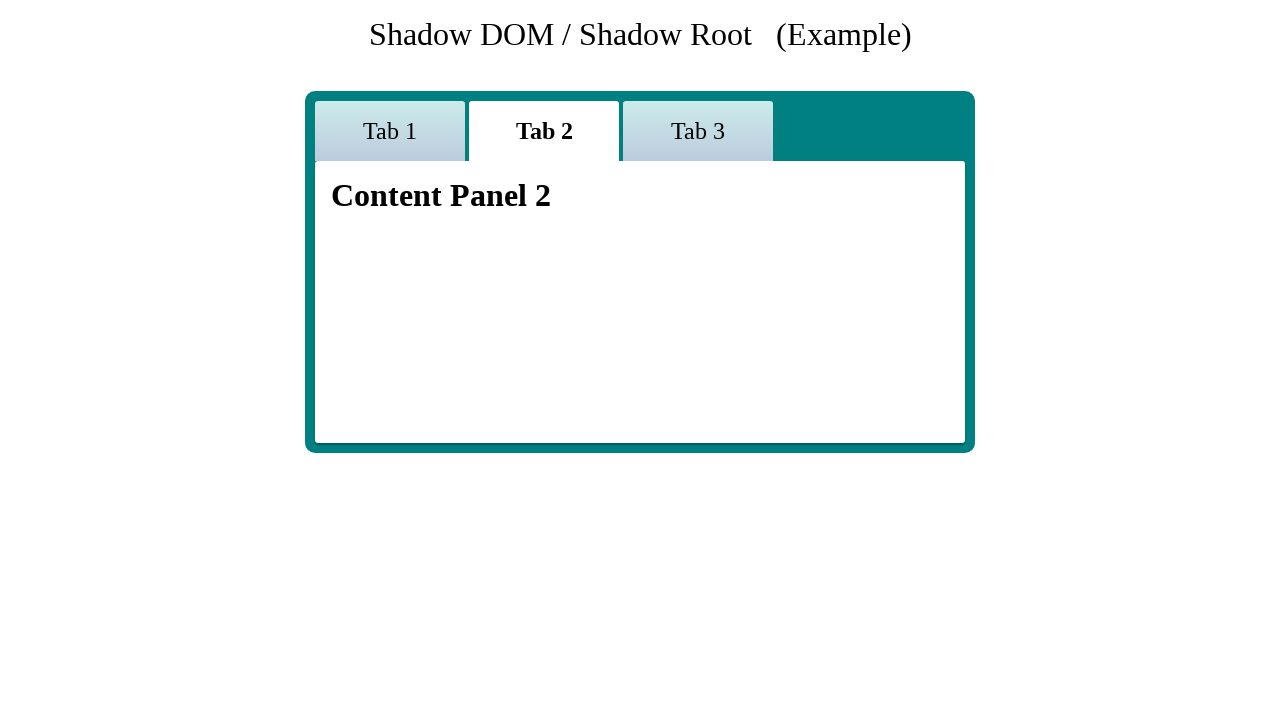

Clicked on tab 3 button at (698, 131) on button.tab_3
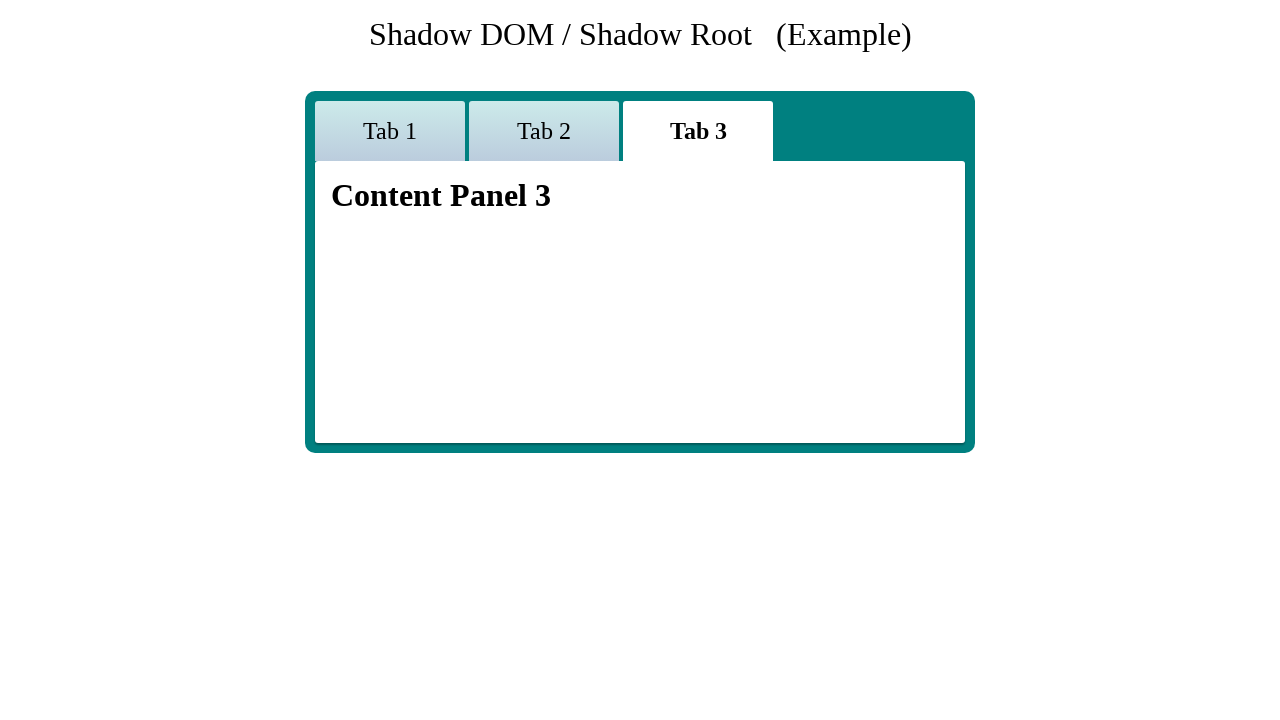

Waited for content panel to update after tab 3 click
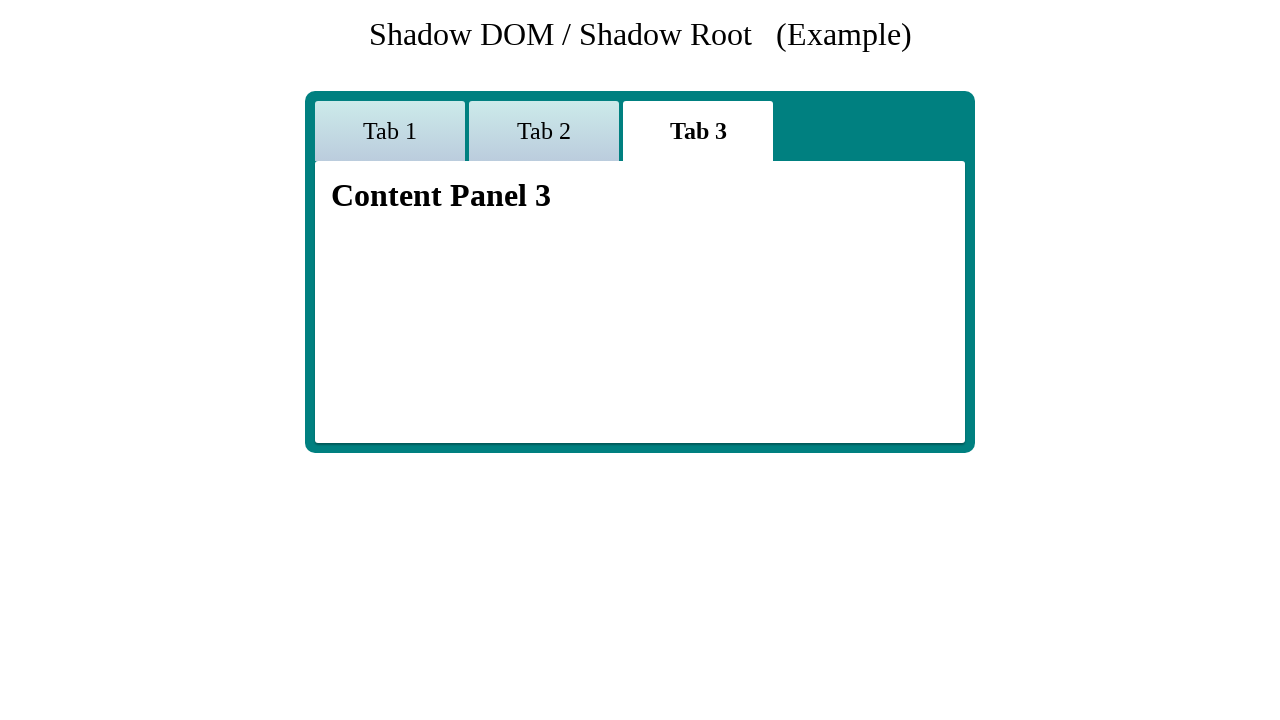

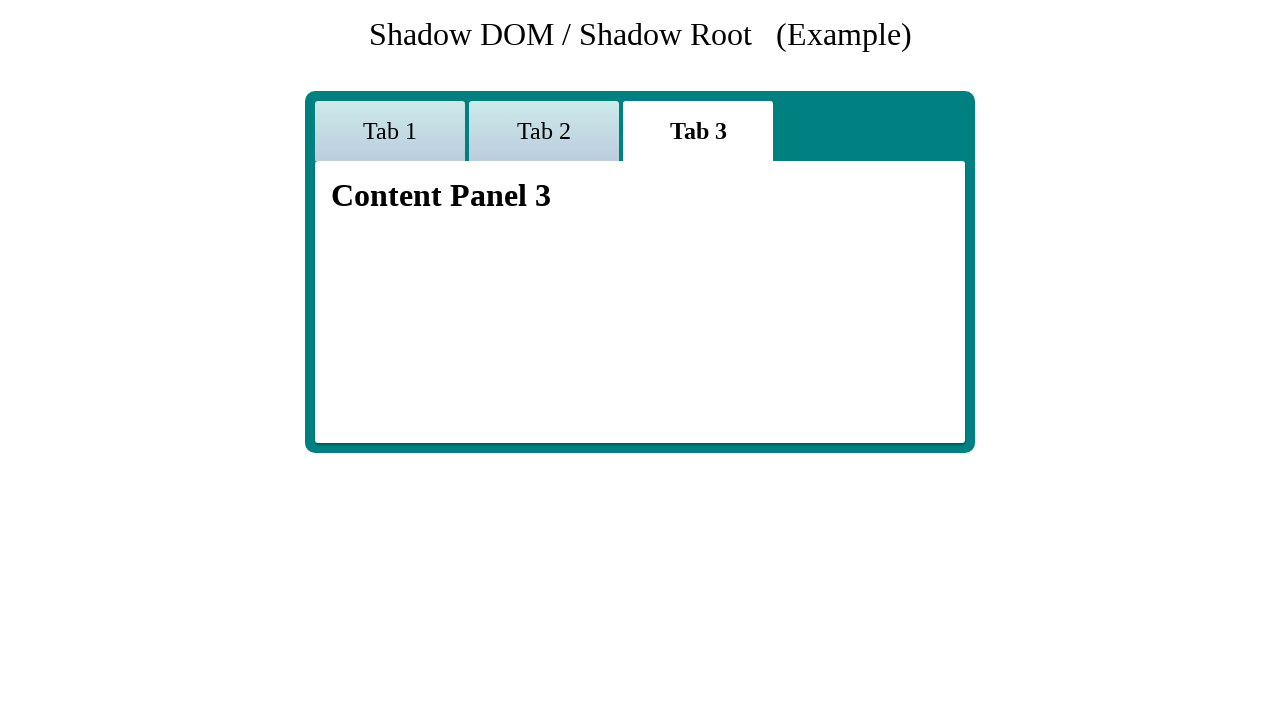